Tests an explicit wait scenario where the script waits for a price to drop to $100, then clicks a "Book" button, reads a value, calculates an answer using a mathematical formula, submits it, and handles an alert dialog.

Starting URL: http://suninjuly.github.io/explicit_wait2.html

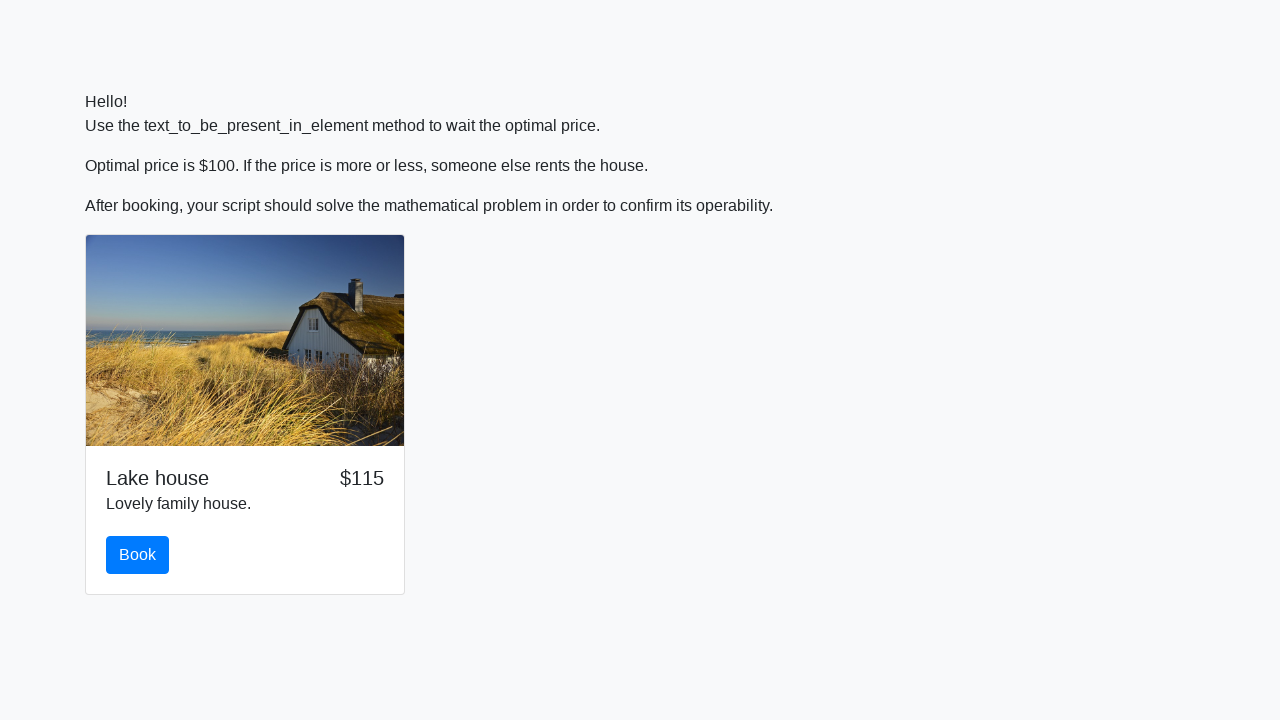

Waited for price to drop to $100
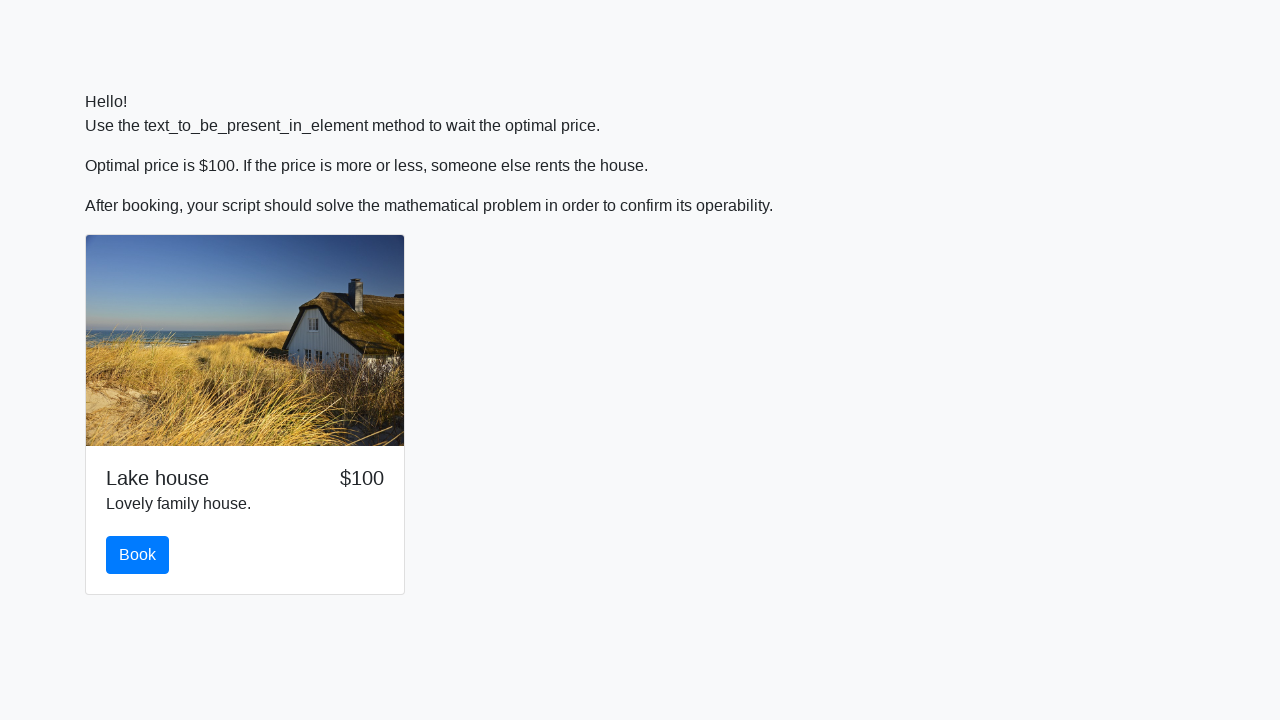

Clicked the Book button at (138, 555) on #book
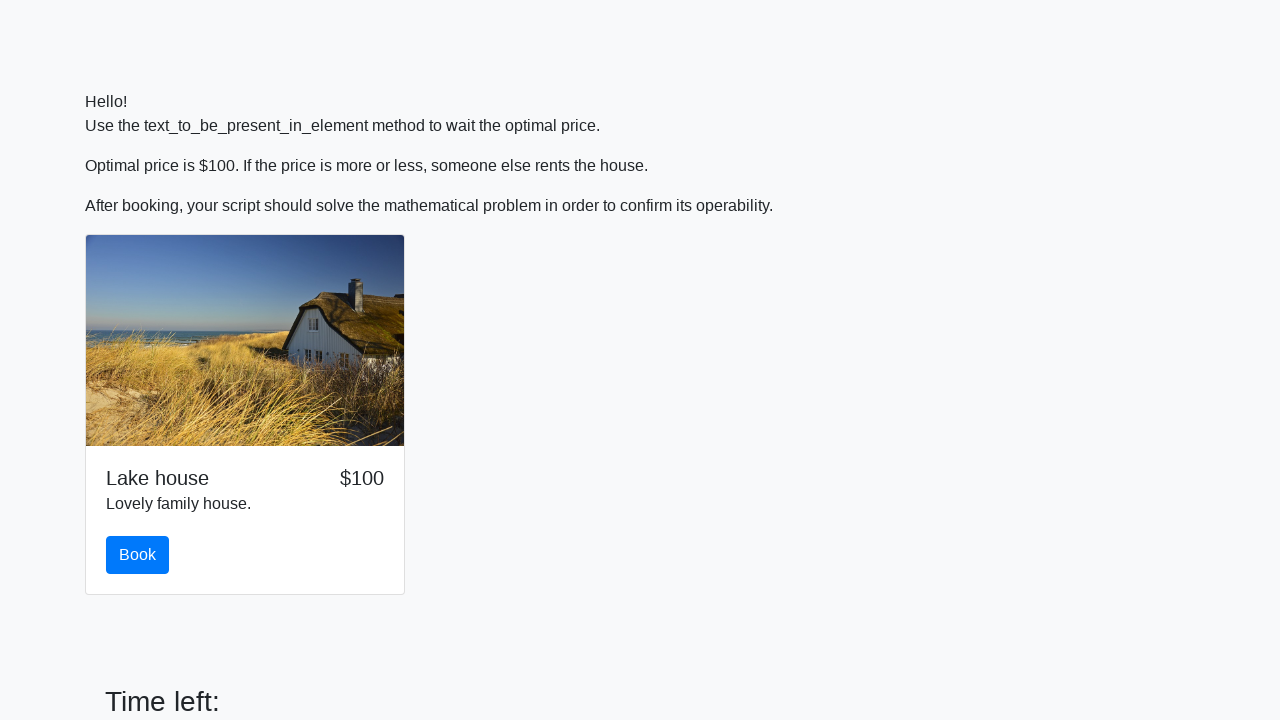

Read x value from input_value element: 878
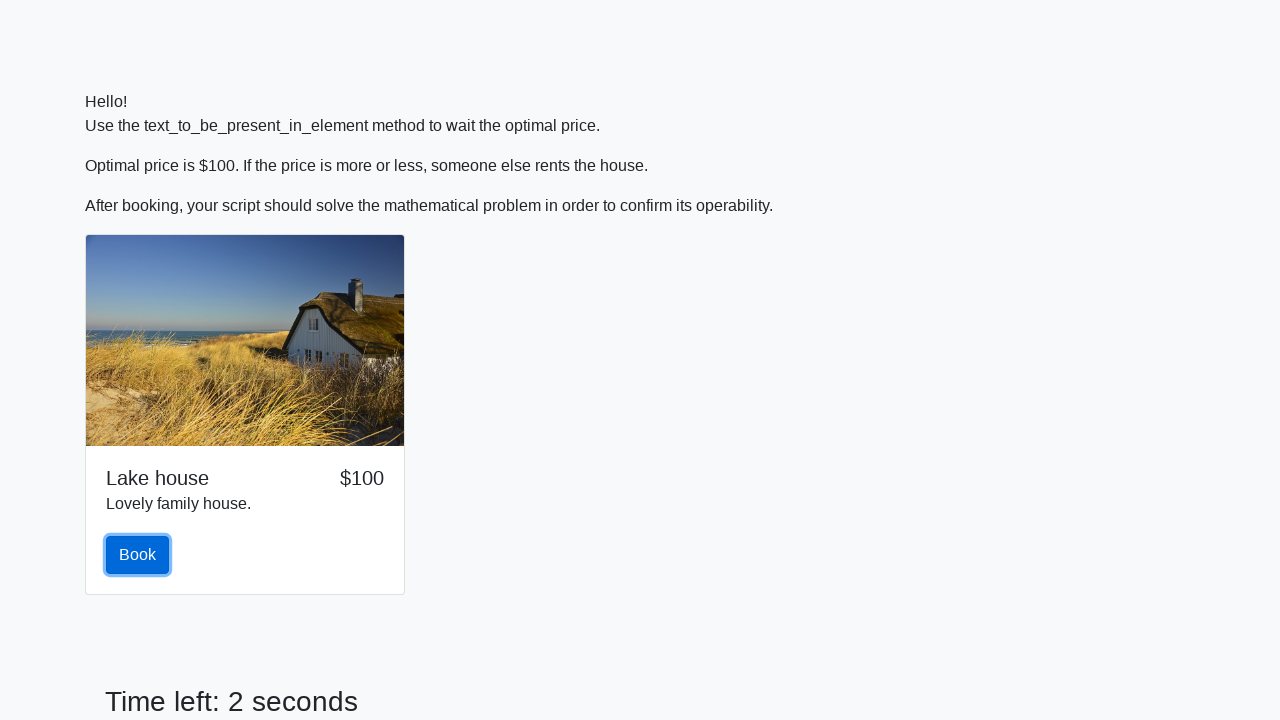

Calculated answer using formula: 2.4820804767401214
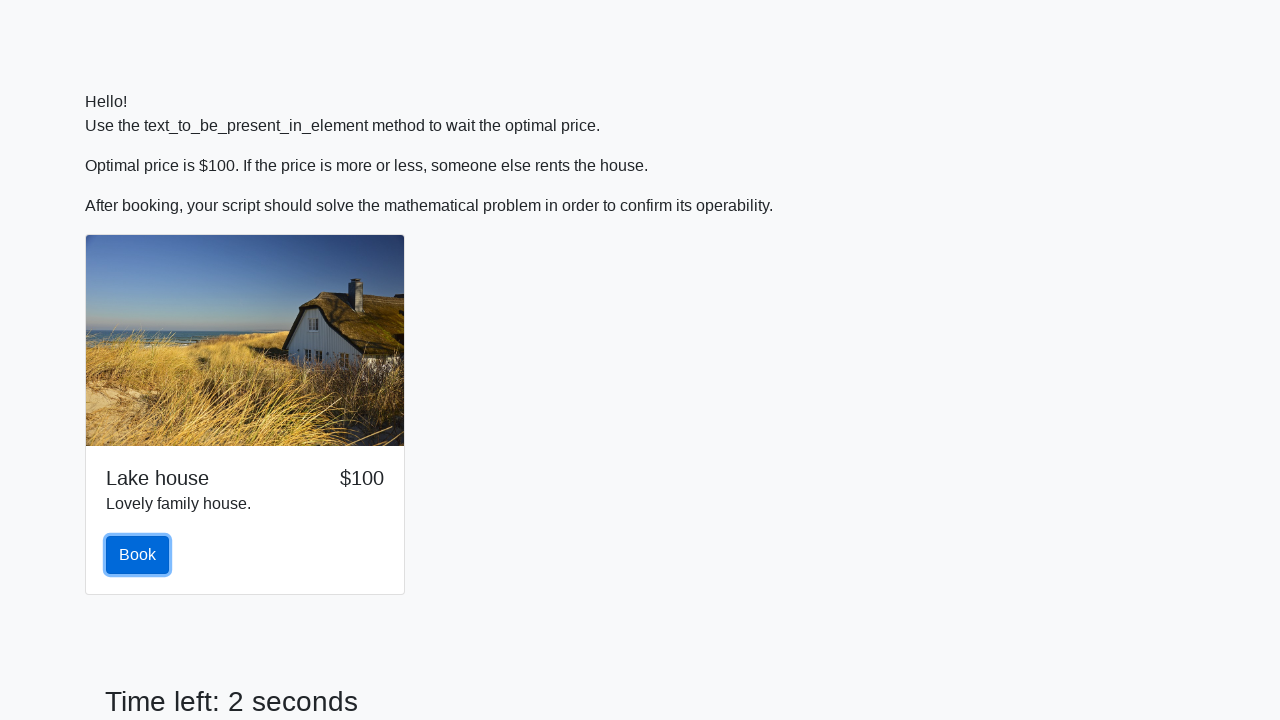

Filled answer field with calculated value: 2.4820804767401214 on #answer
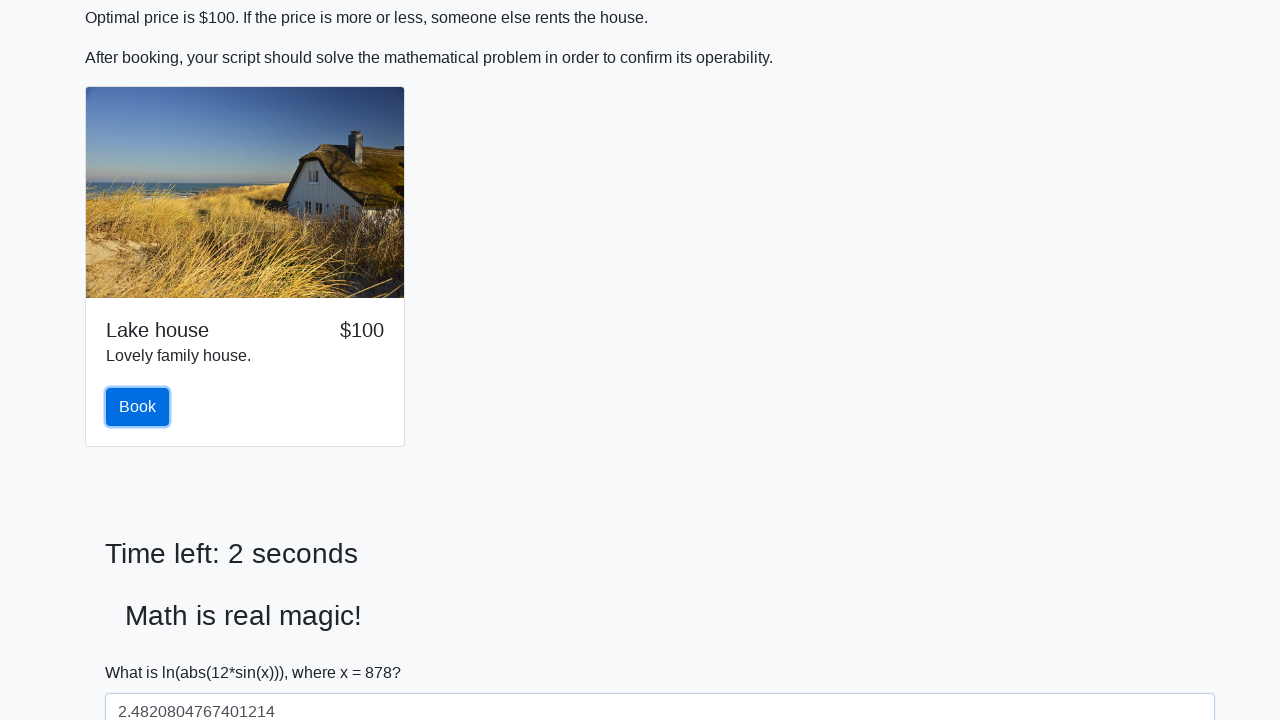

Clicked the Submit button at (143, 651) on #solve
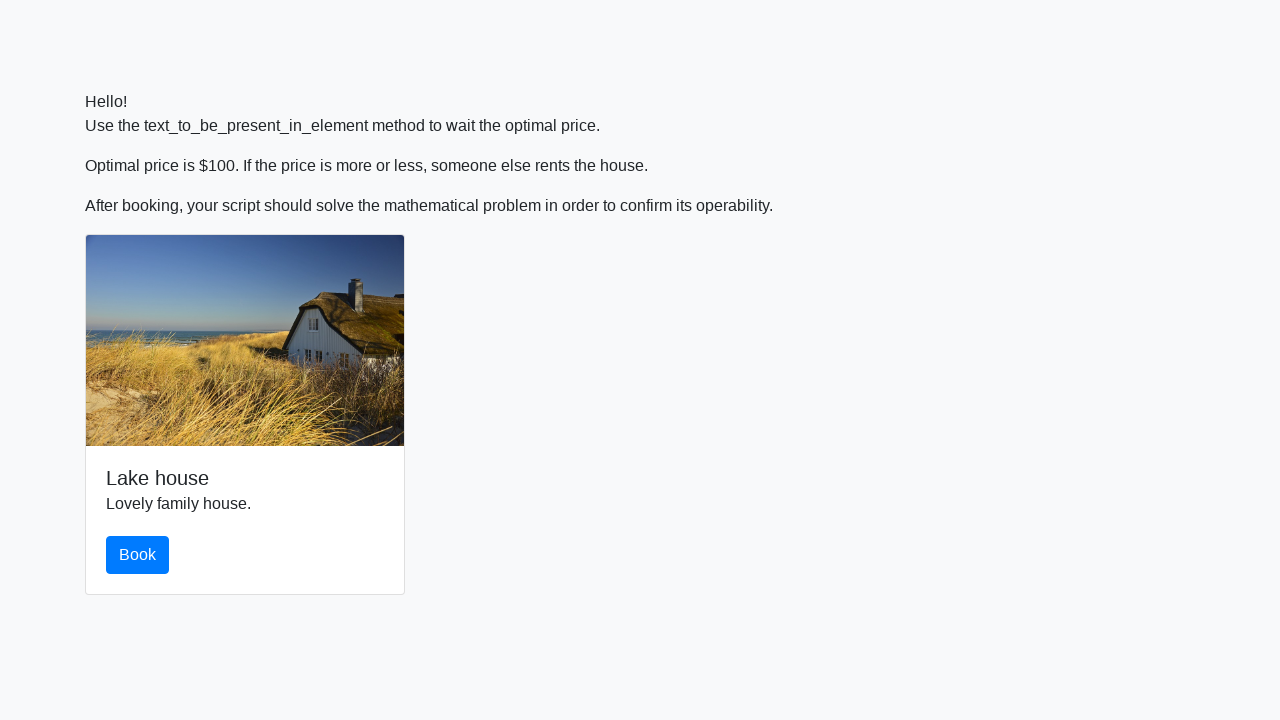

Alert dialog handler registered and accepted
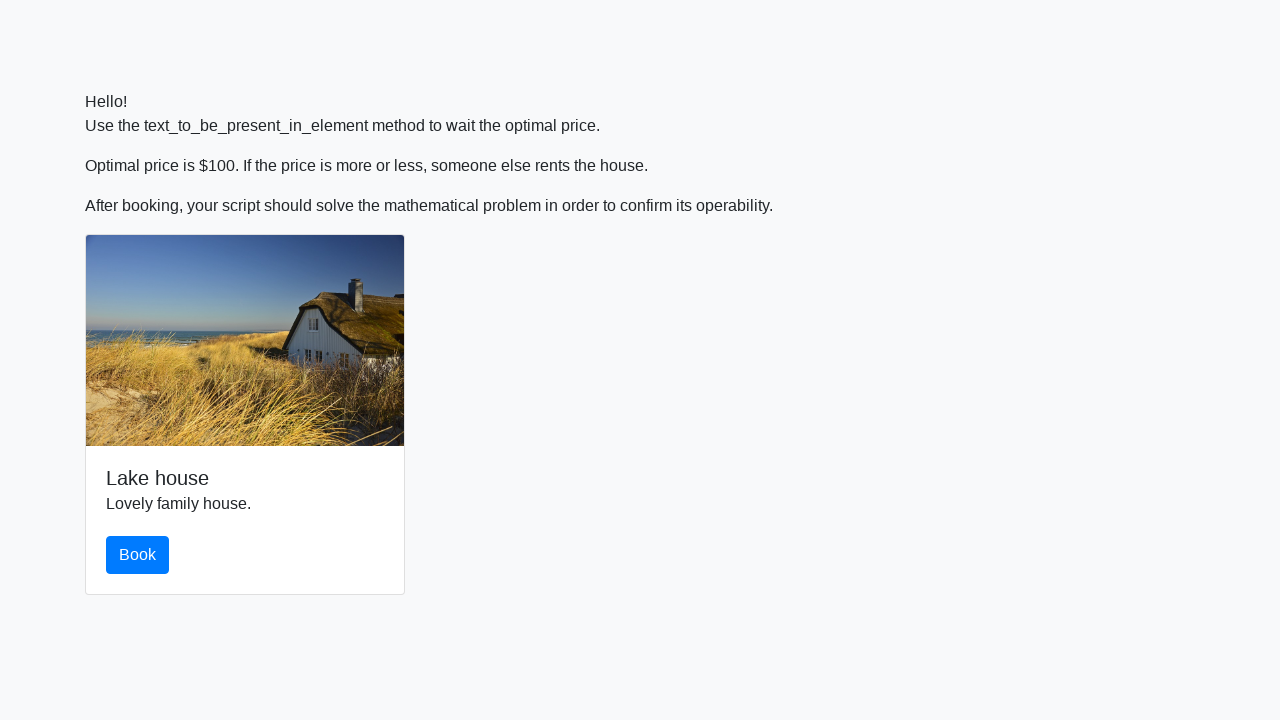

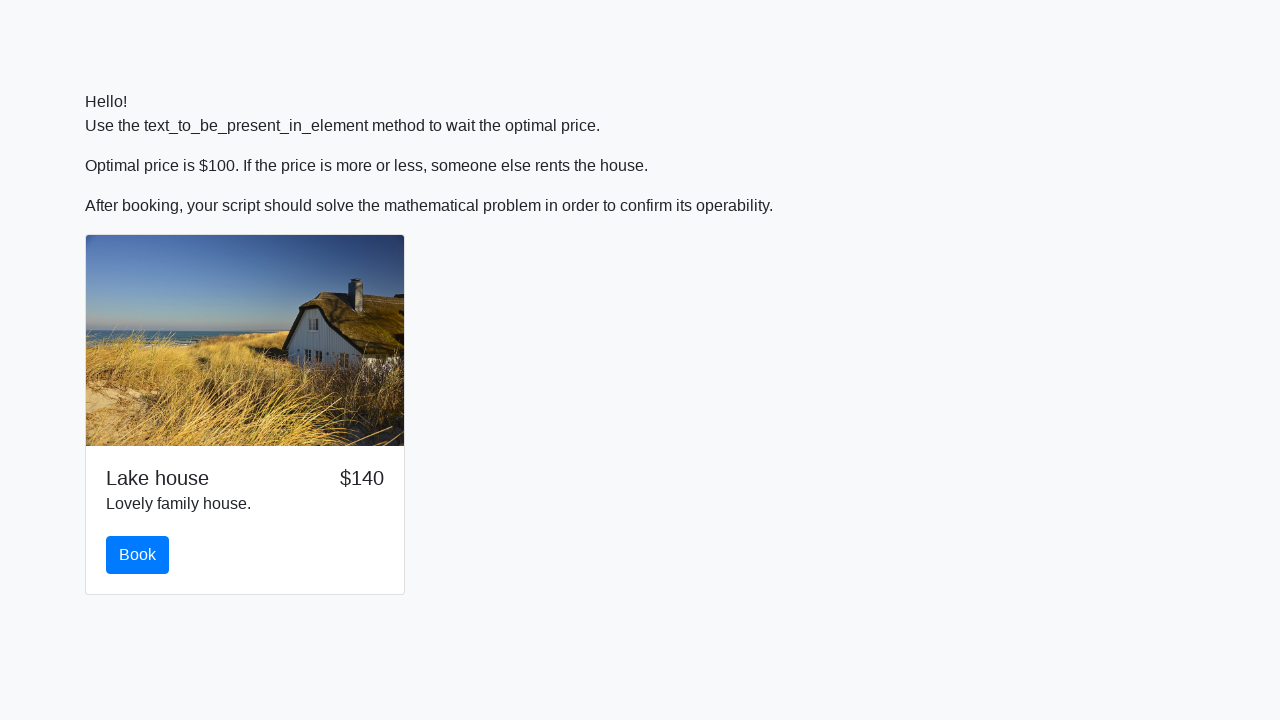